Tests key press functionality by pressing the 'G' key and Enter key, then verifying that the correct key names are displayed on the page.

Starting URL: https://the-internet.herokuapp.com/key_presses

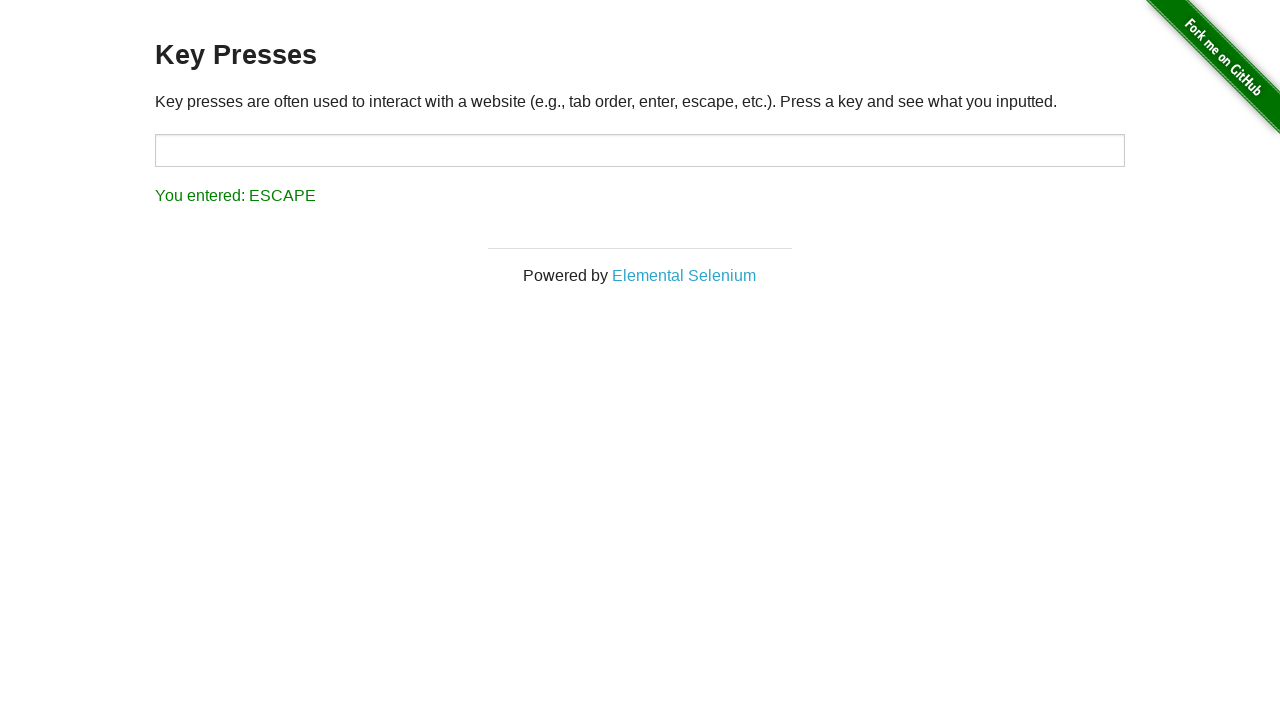

Pressed 'G' key
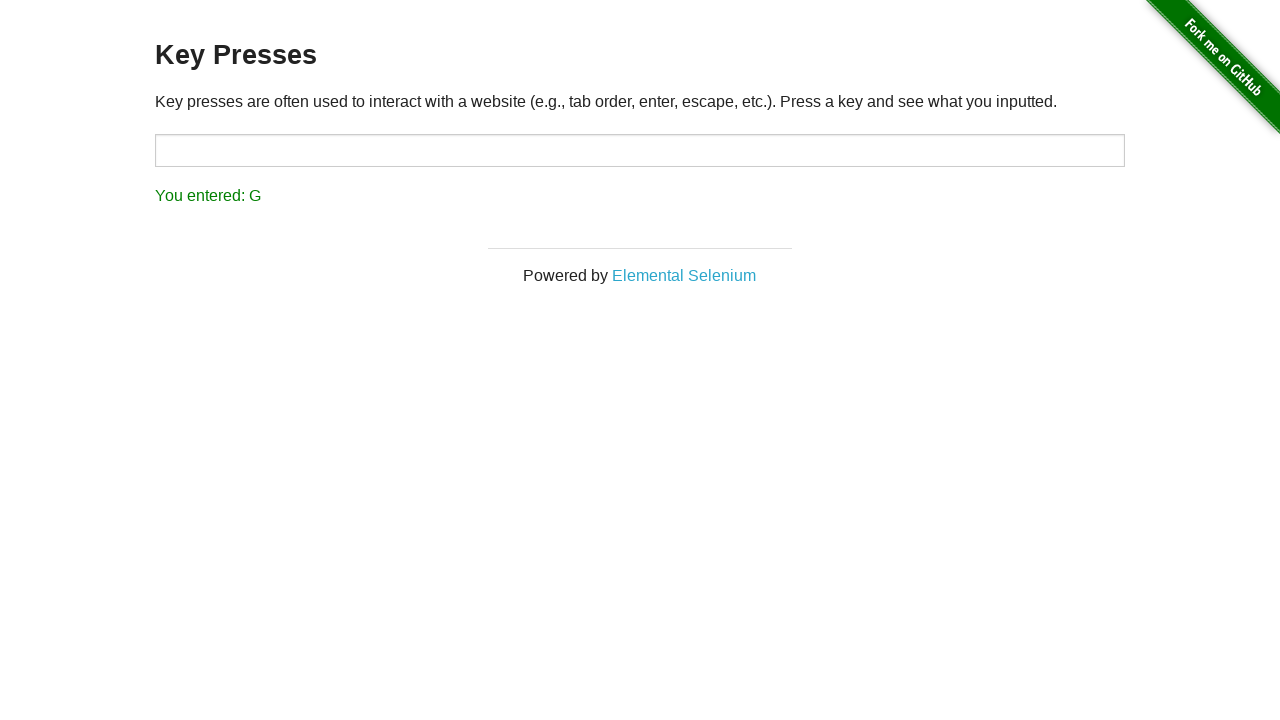

Retrieved result text after pressing 'G' key
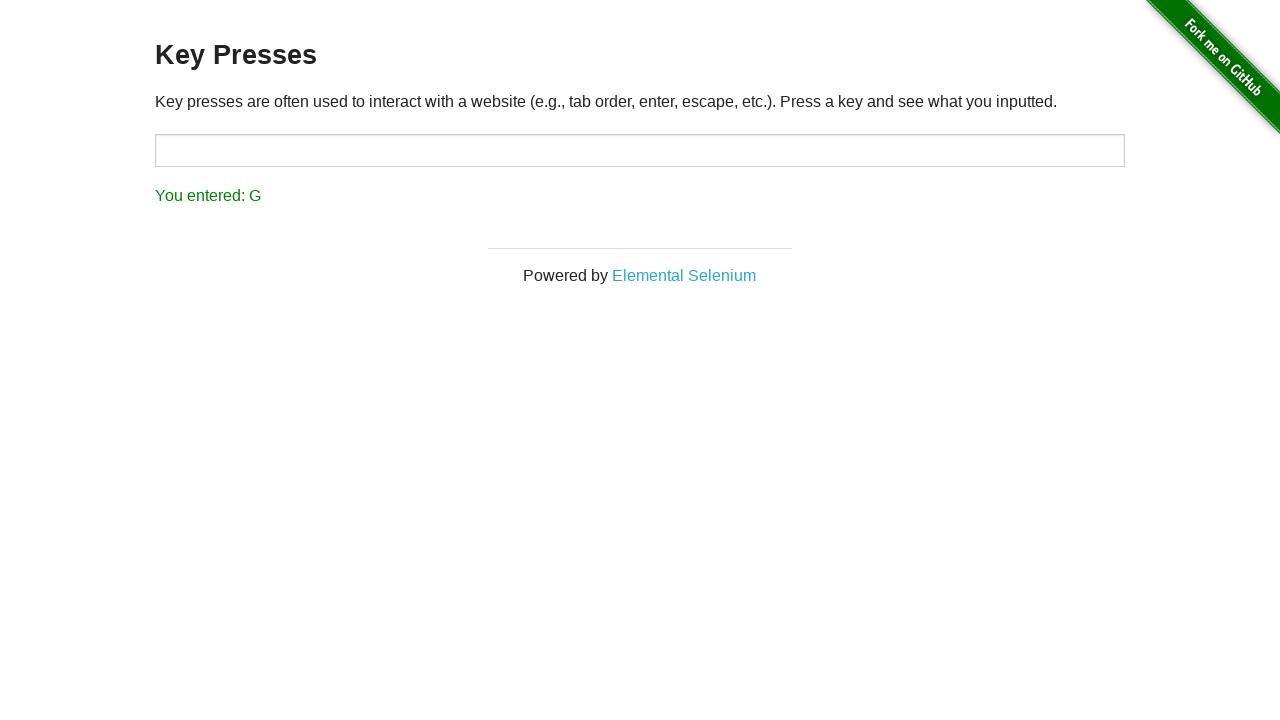

Verified that 'You entered: G' is displayed on the page
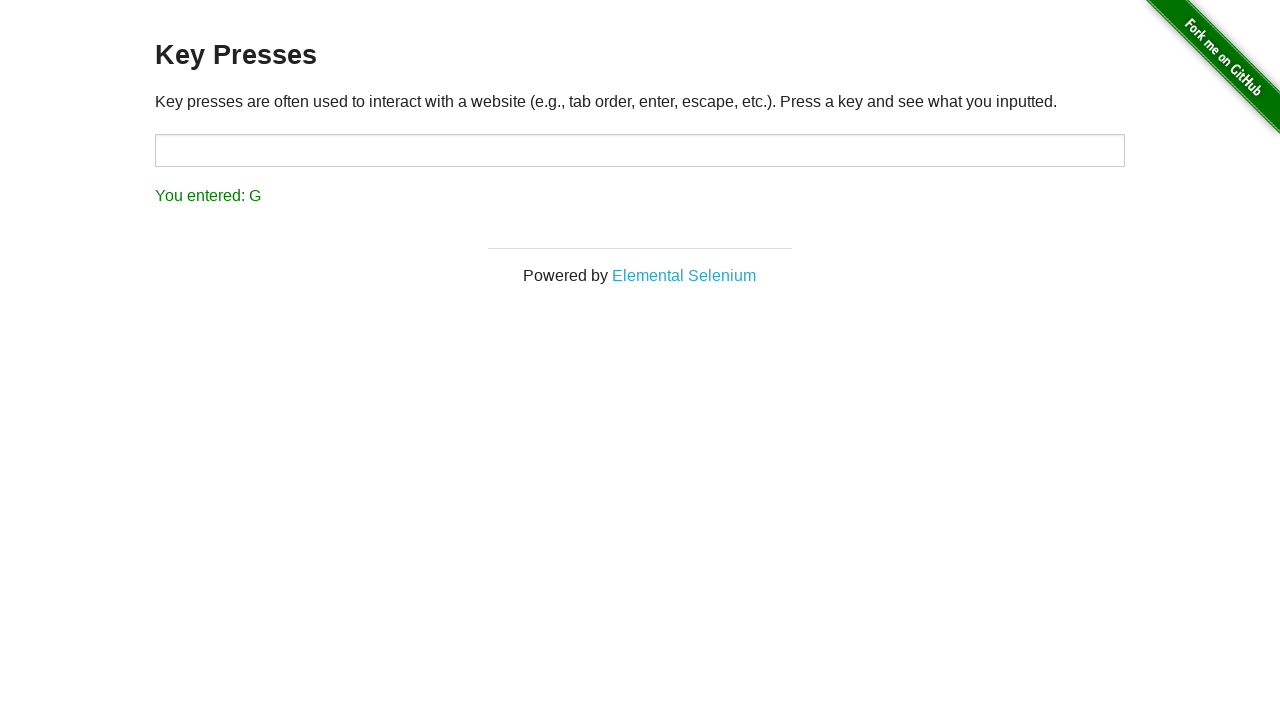

Pressed Enter key
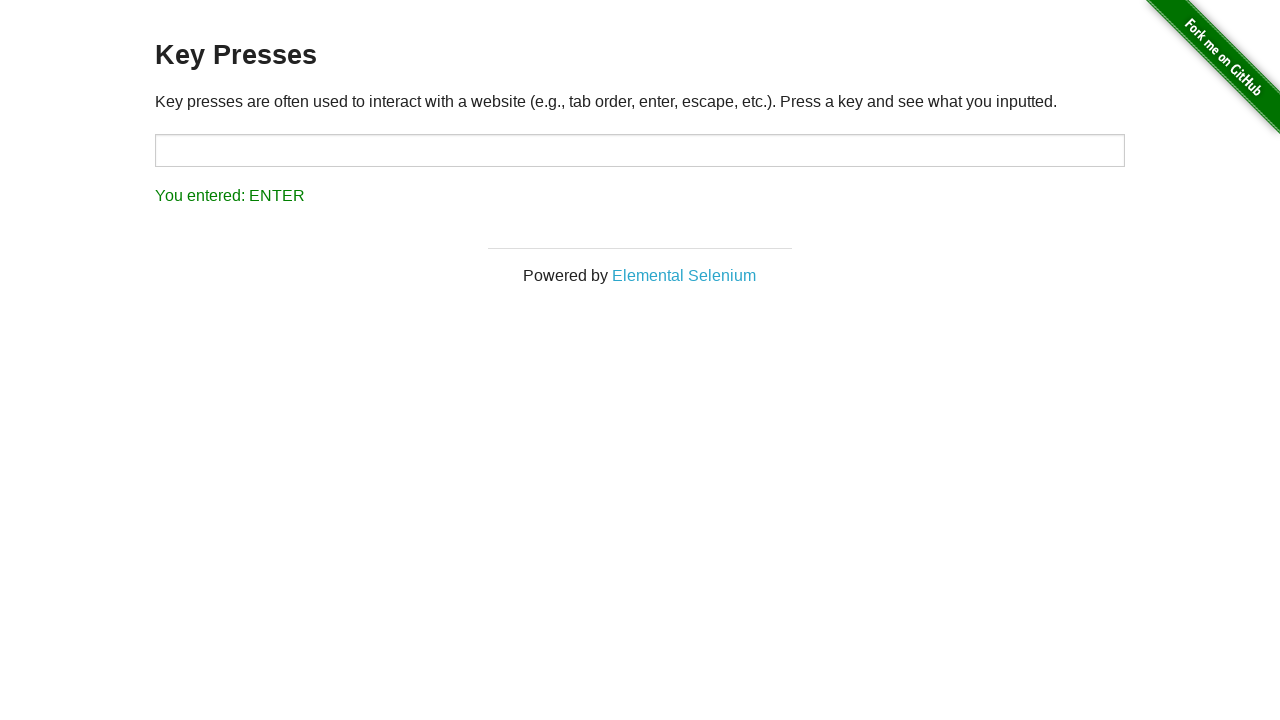

Retrieved result text after pressing Enter key
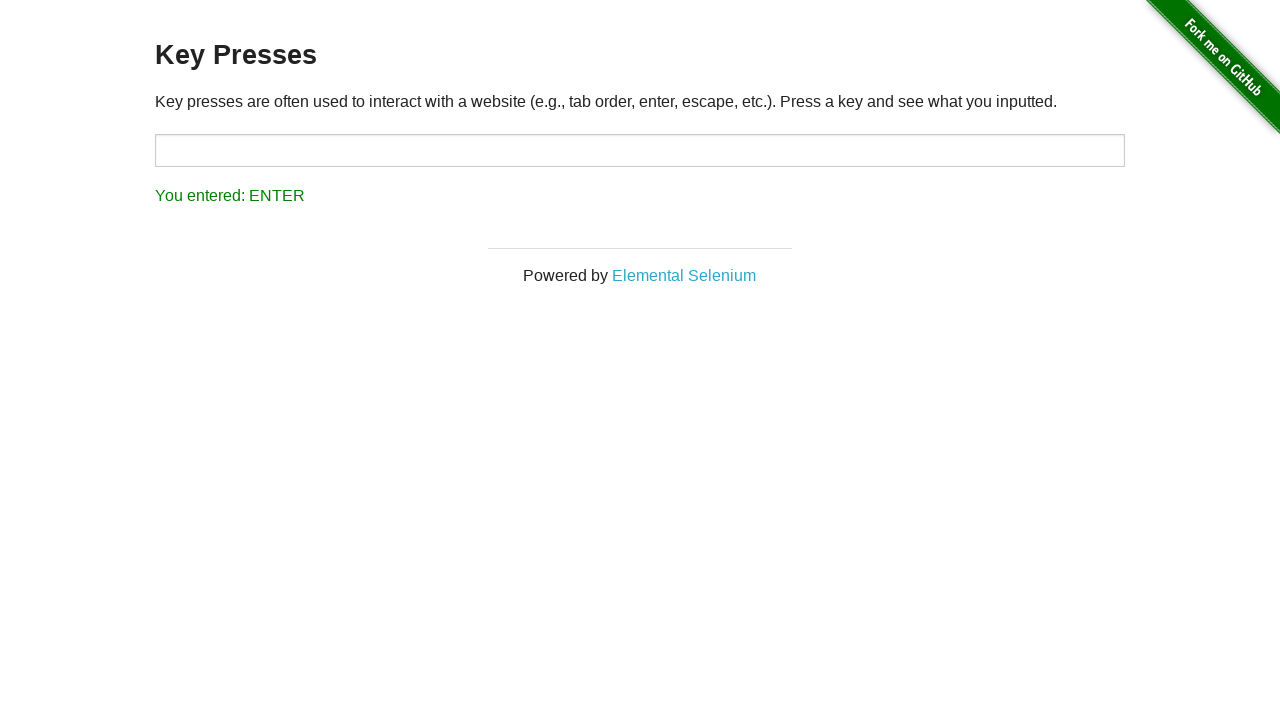

Verified that 'You entered: ENTER' is displayed on the page
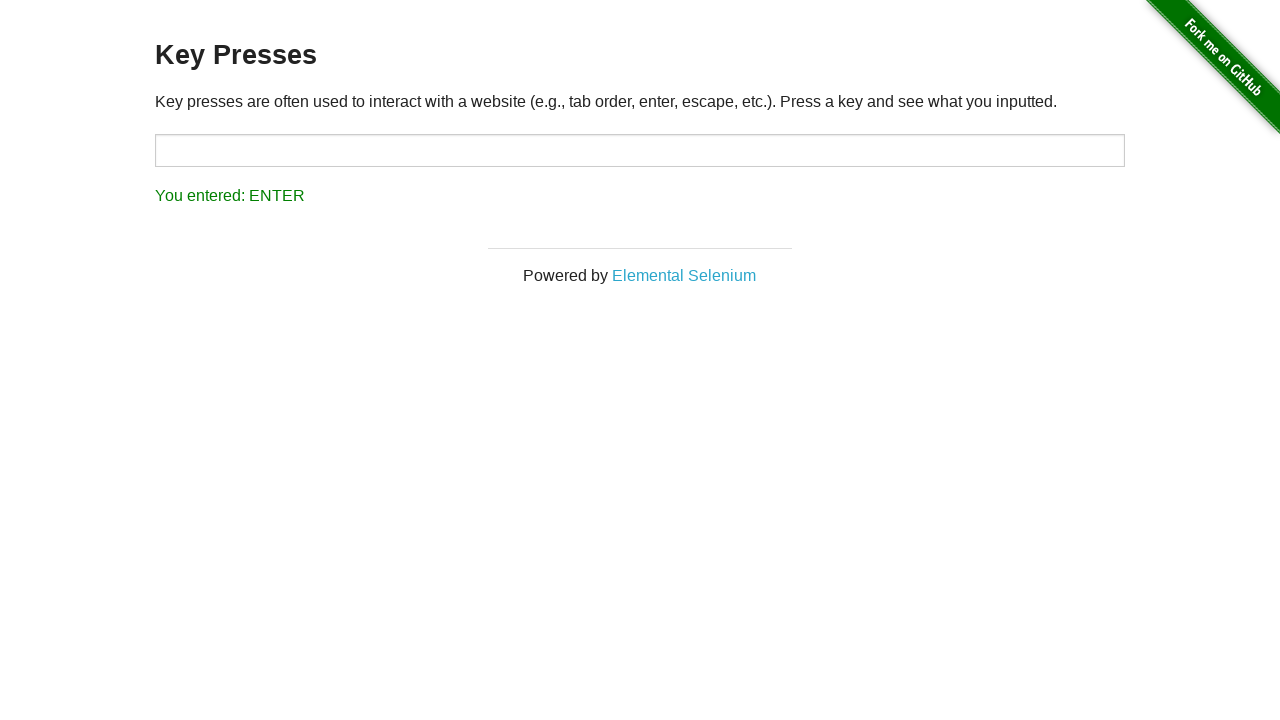

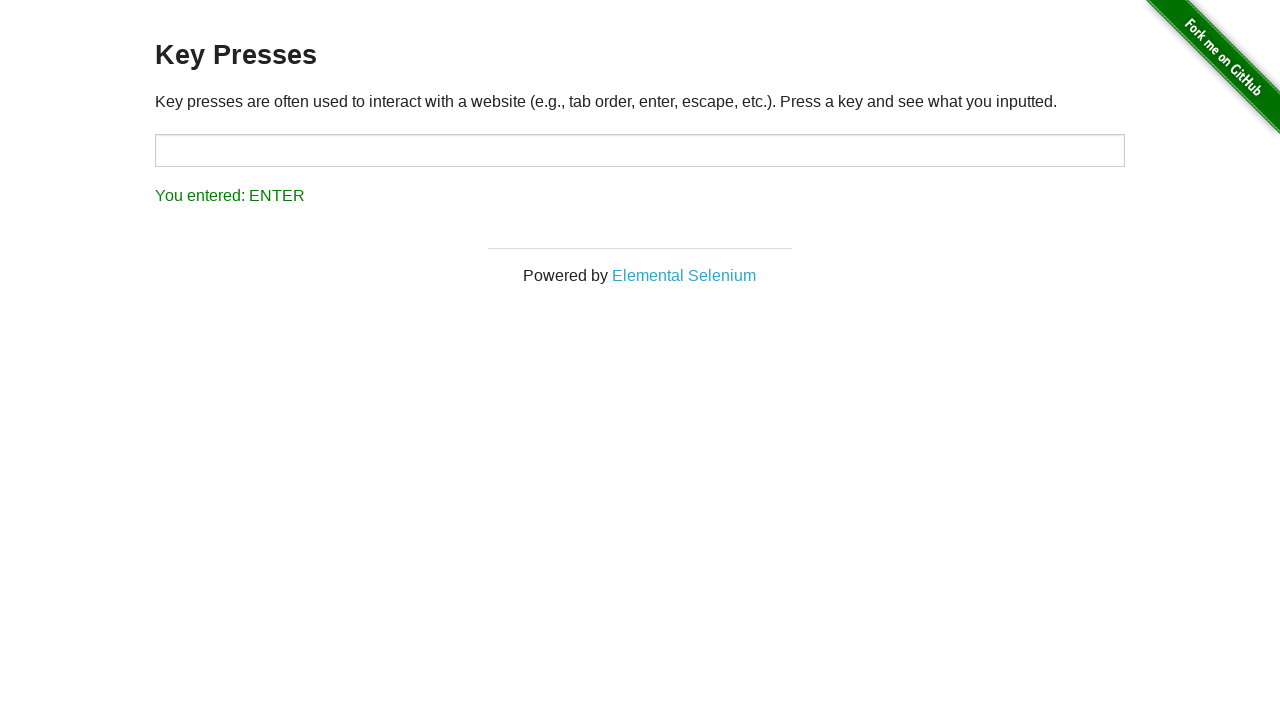